Tests login form validation by attempting to login without entering a username and verifying the error message

Starting URL: https://www.saucedemo.com/

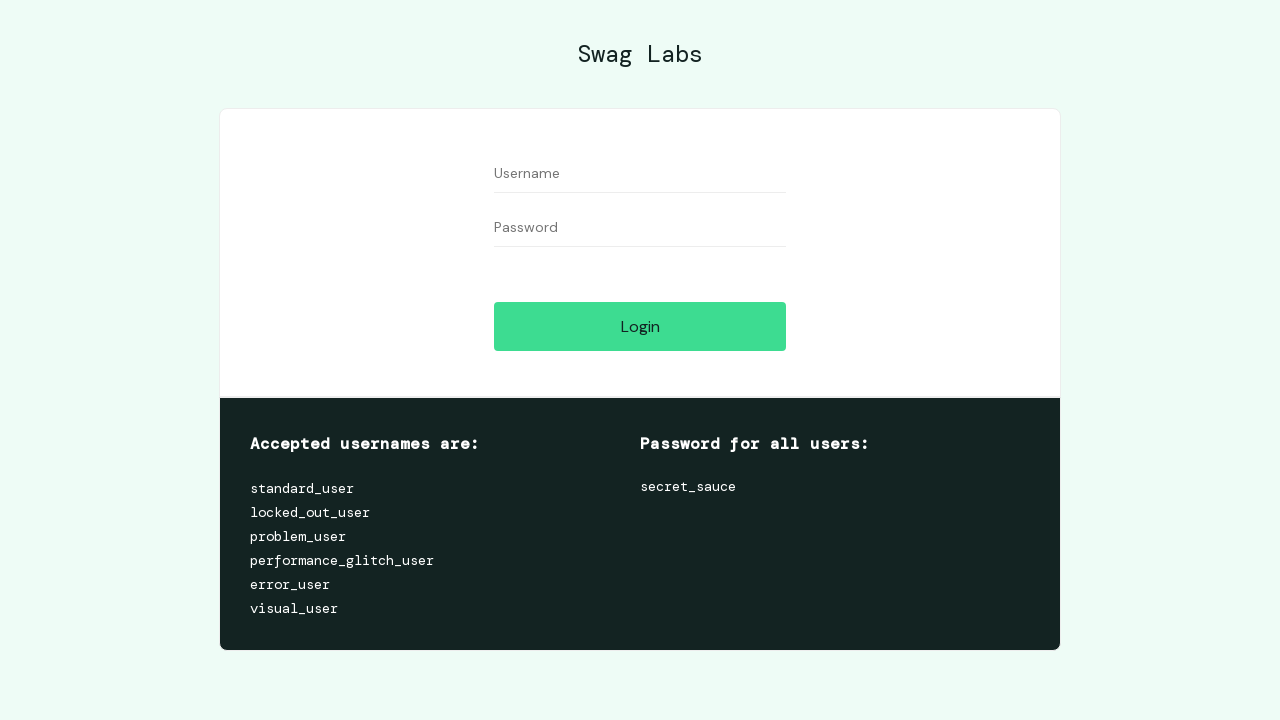

Clicked login button without entering username at (640, 326) on #login-button
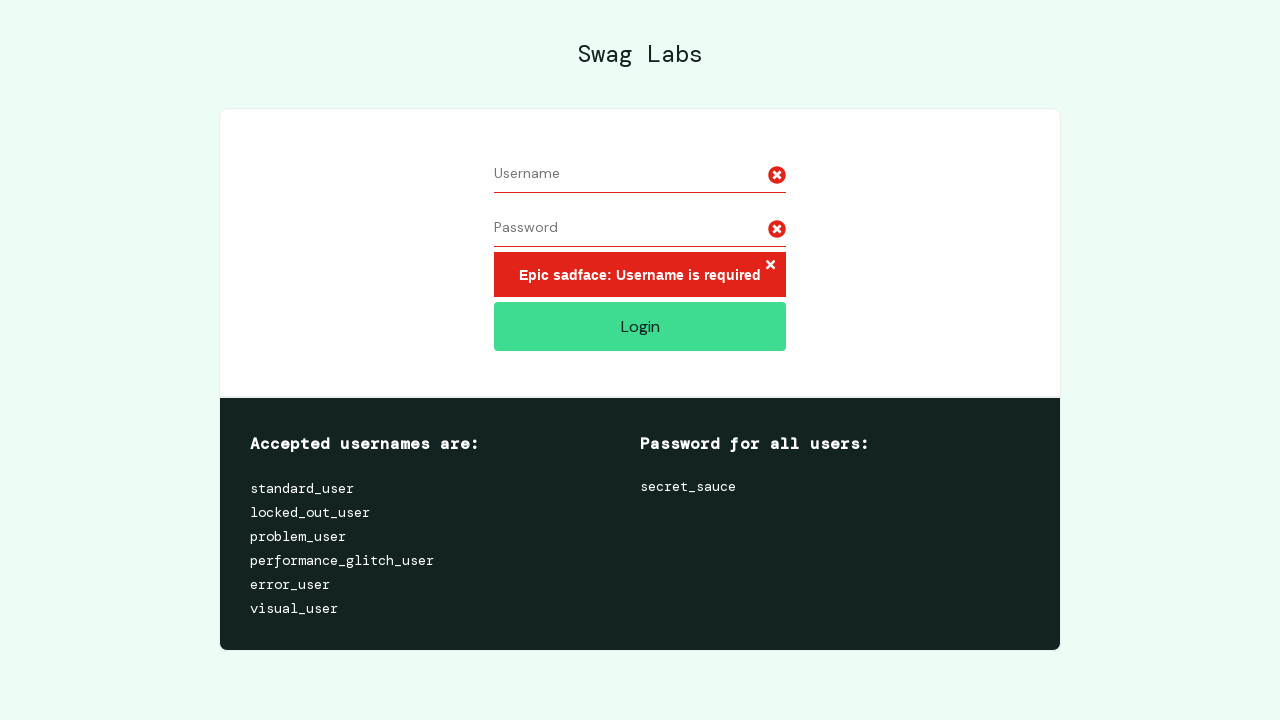

Error message element appeared
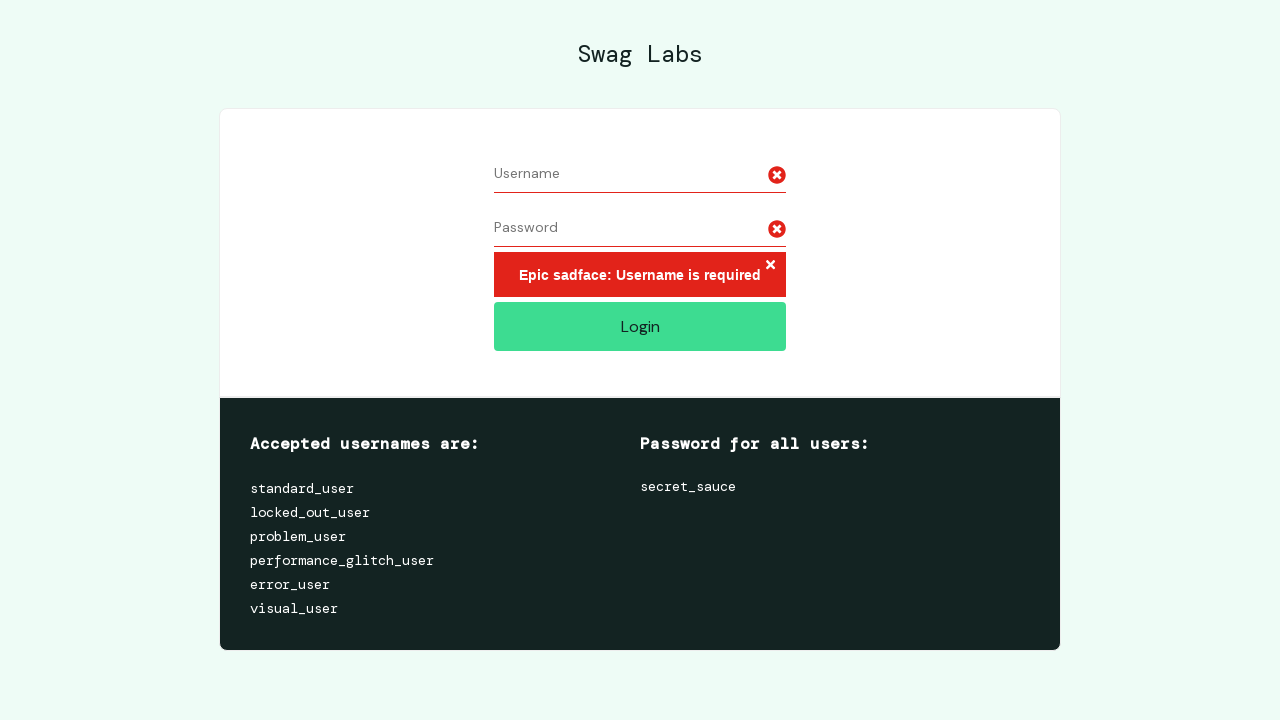

Retrieved error message text
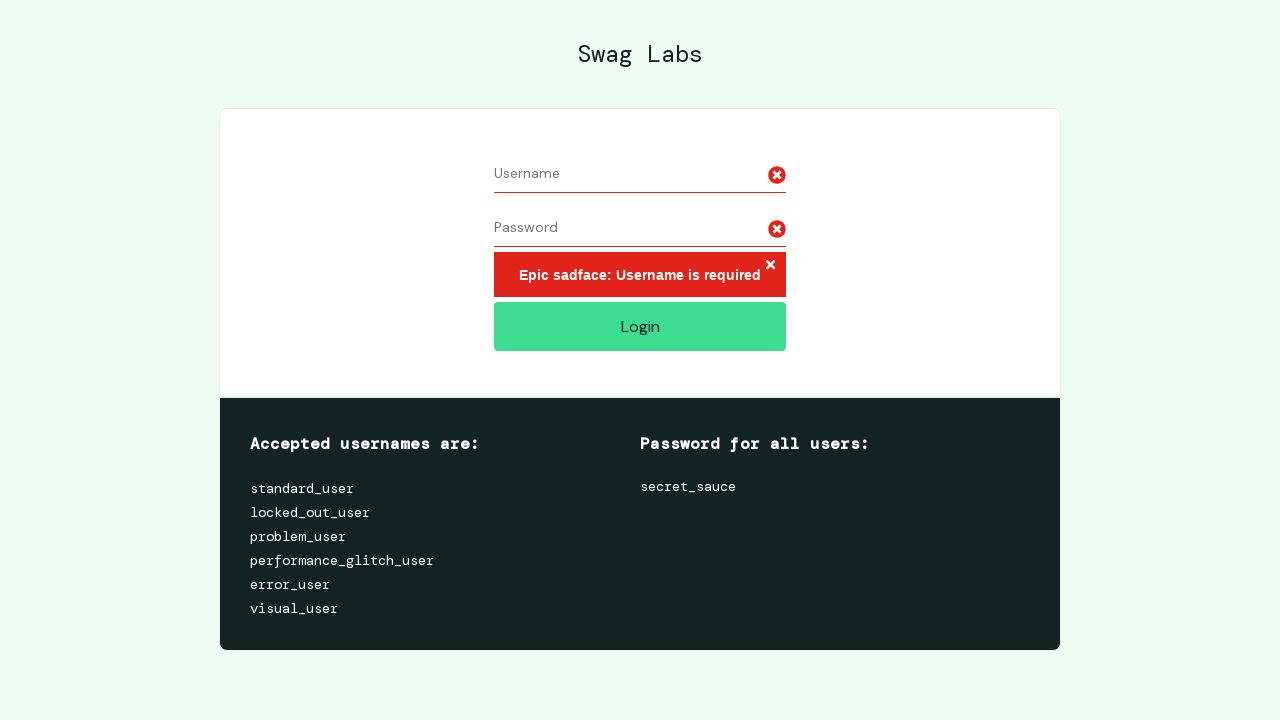

Verified error message: 'Epic sadface: Username is required'
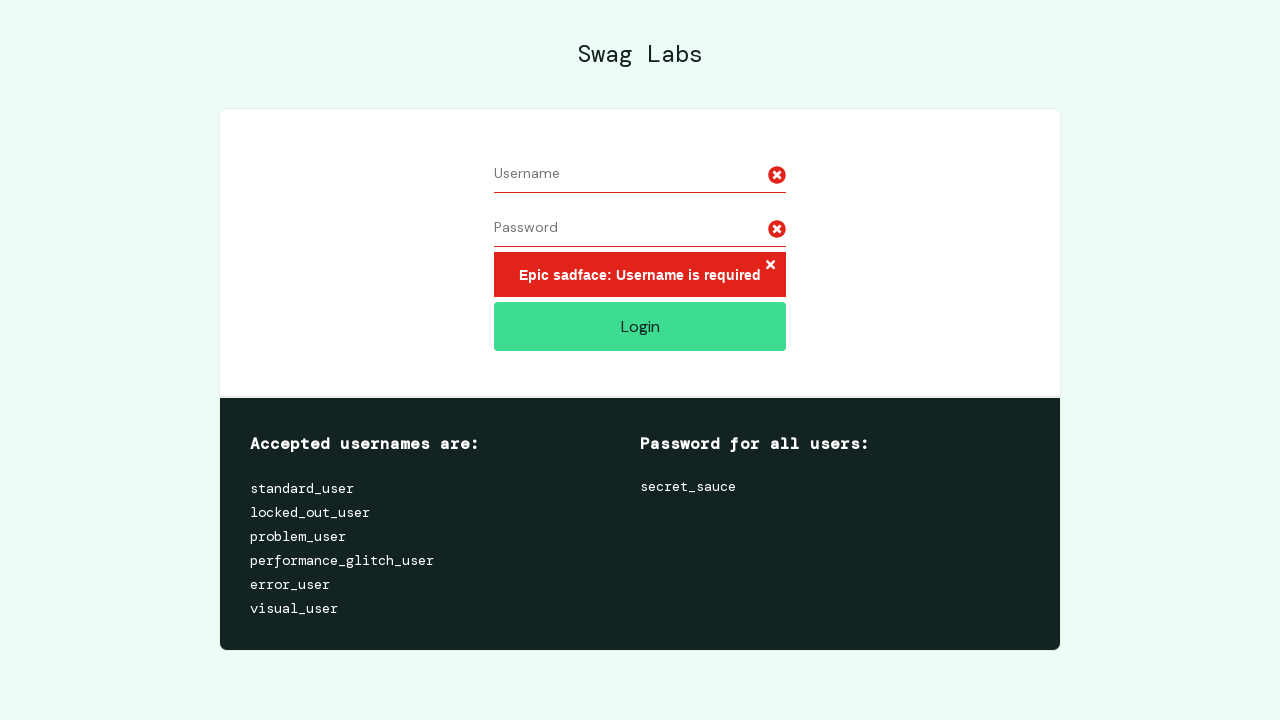

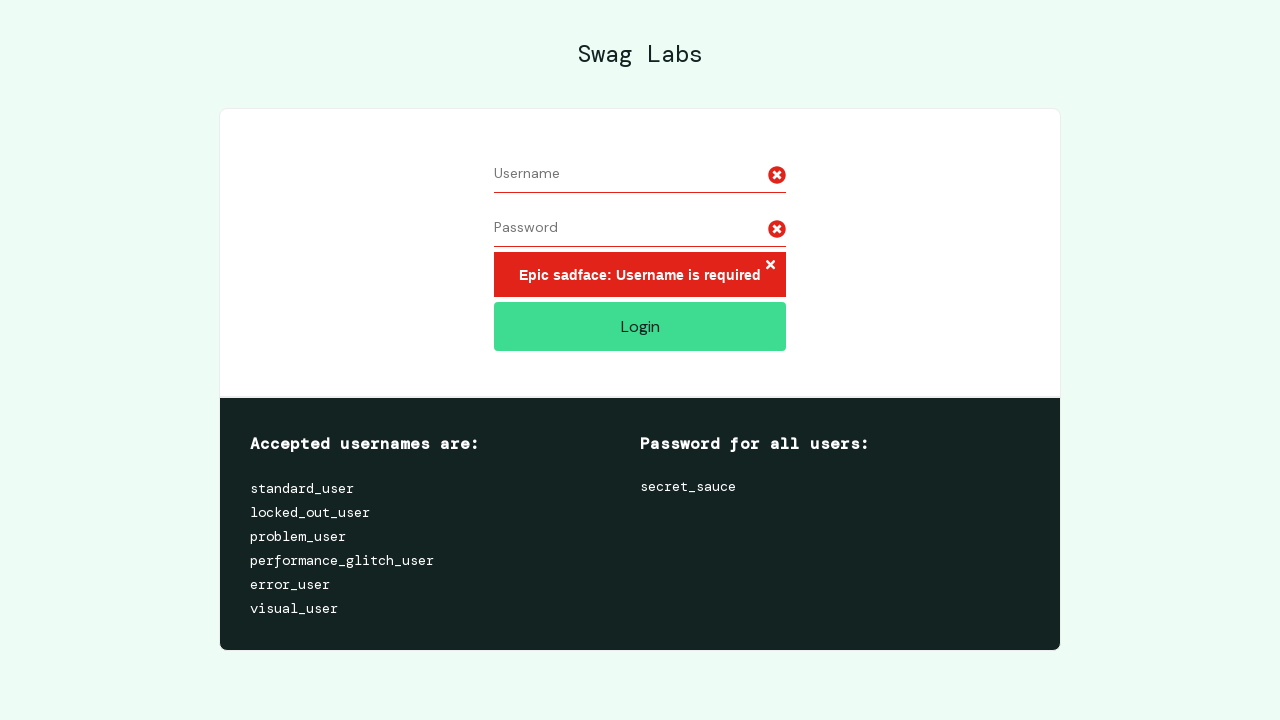